Tests table sorting functionality by clicking on a column header, verifying the sort order, and navigating through pagination to find a specific item's price

Starting URL: https://rahulshettyacademy.com/seleniumPractise/#/offers

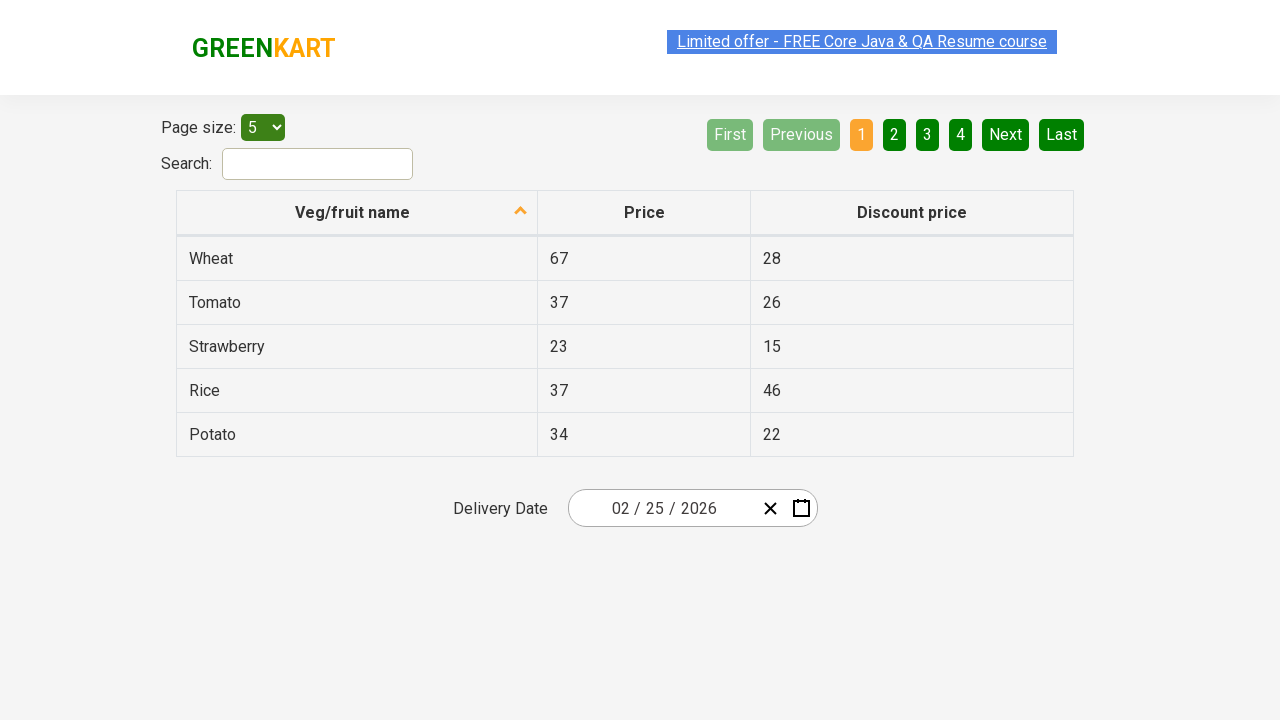

Clicked first column header to sort table at (357, 213) on xpath=//tr/th[1]
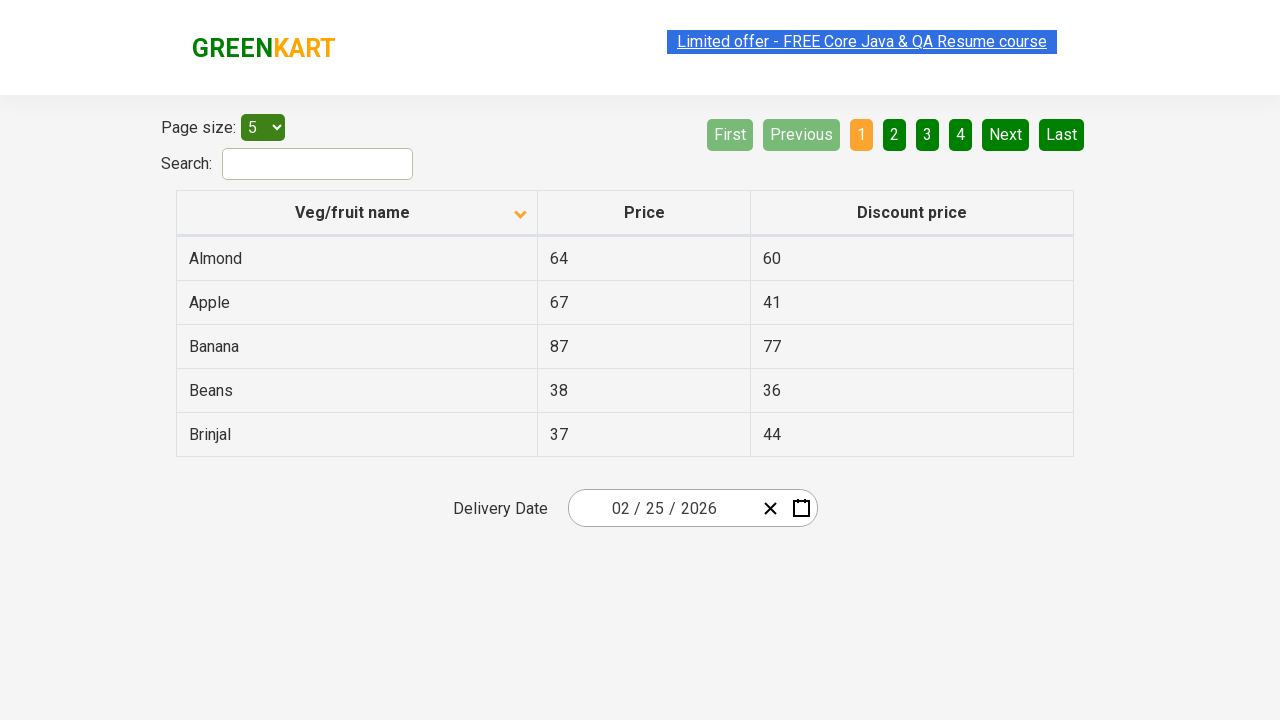

Retrieved all elements from first column
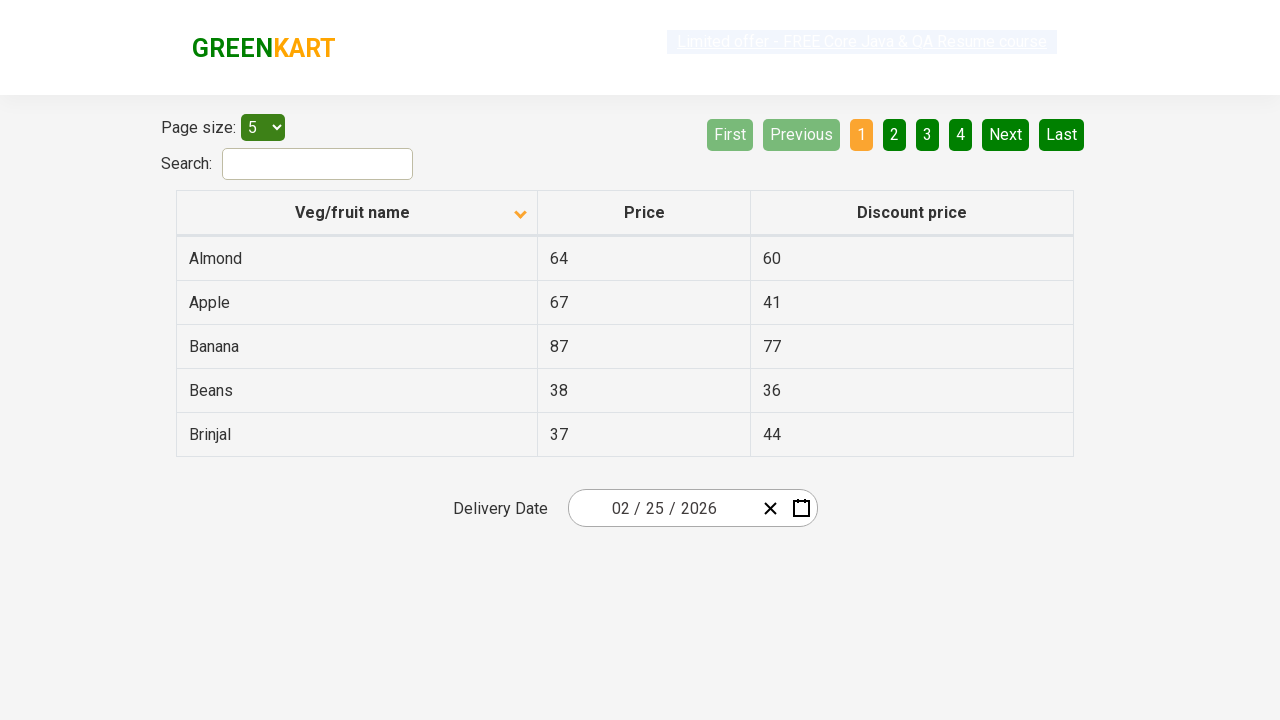

Extracted text content from column elements
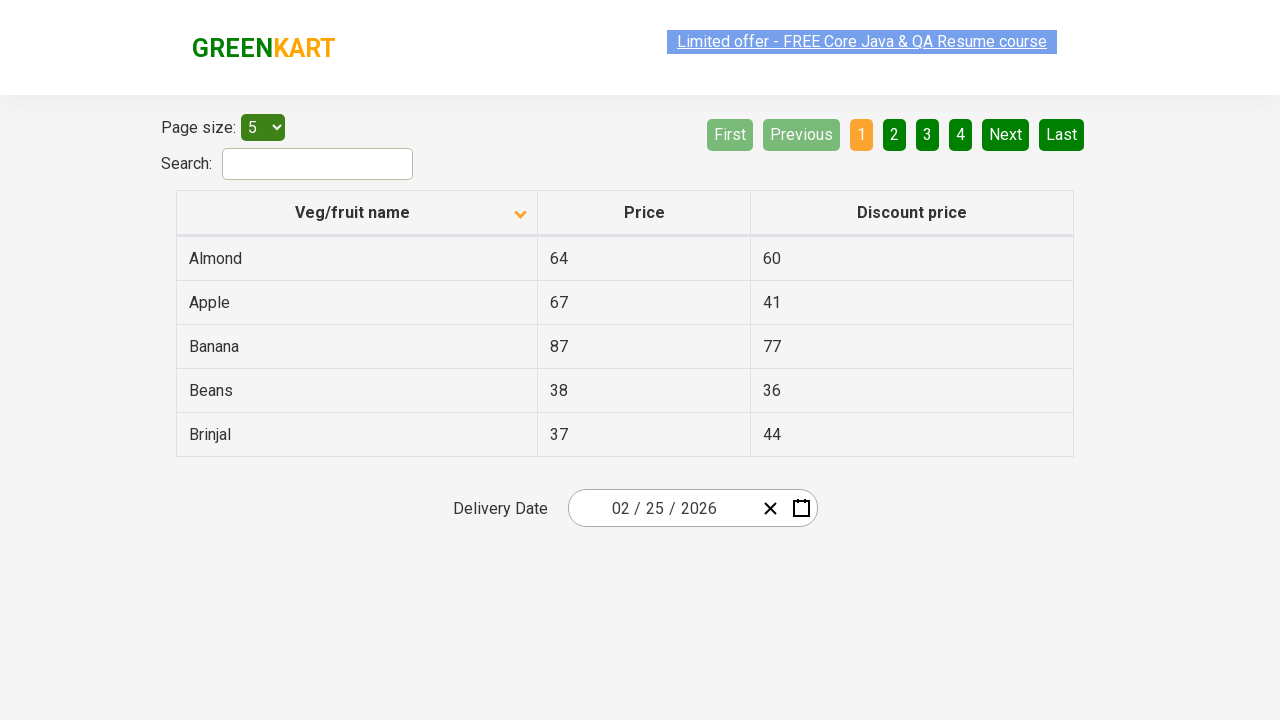

Verified table is sorted in ascending order
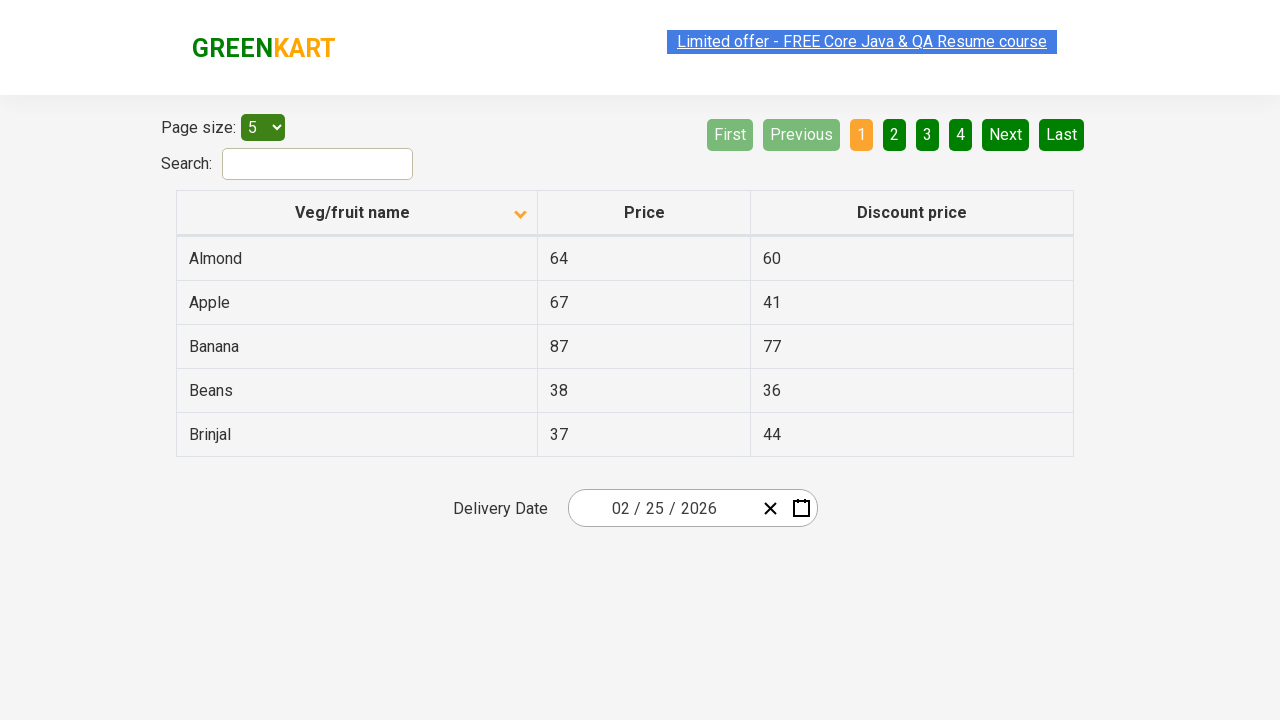

Retrieved all items from current page
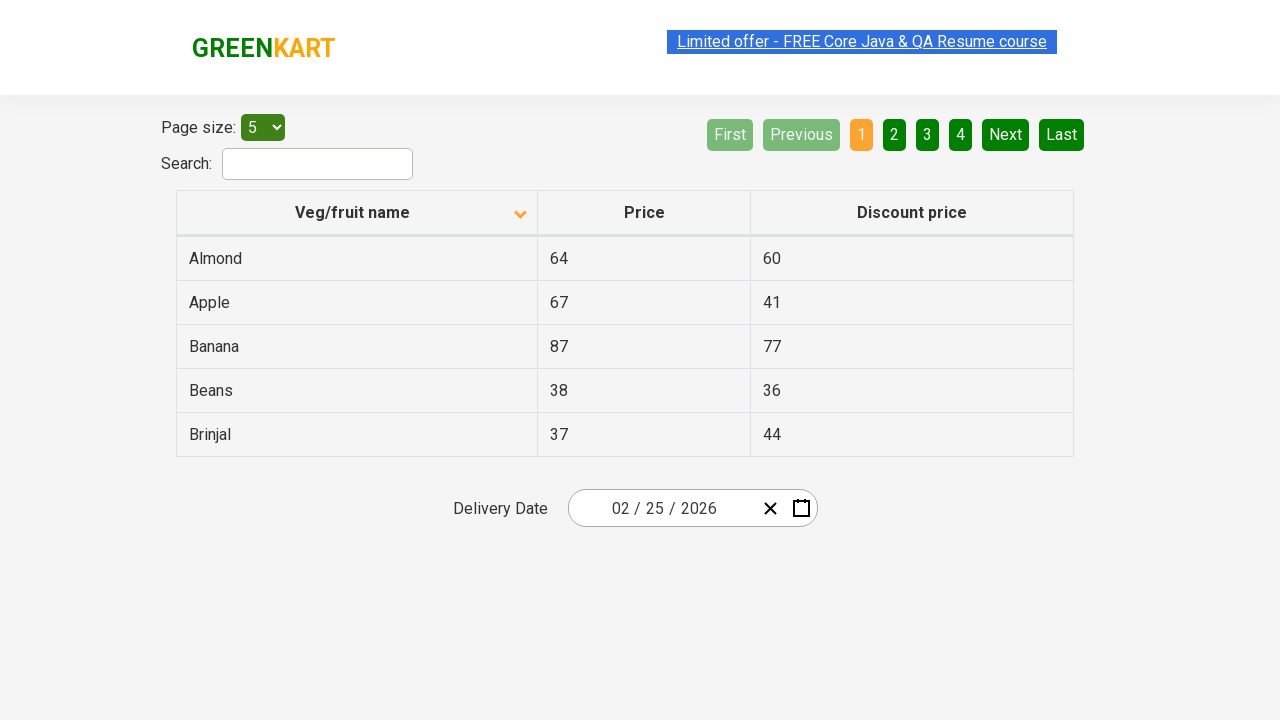

Clicked Next button to navigate to next page at (1006, 134) on [aria-label='Next']
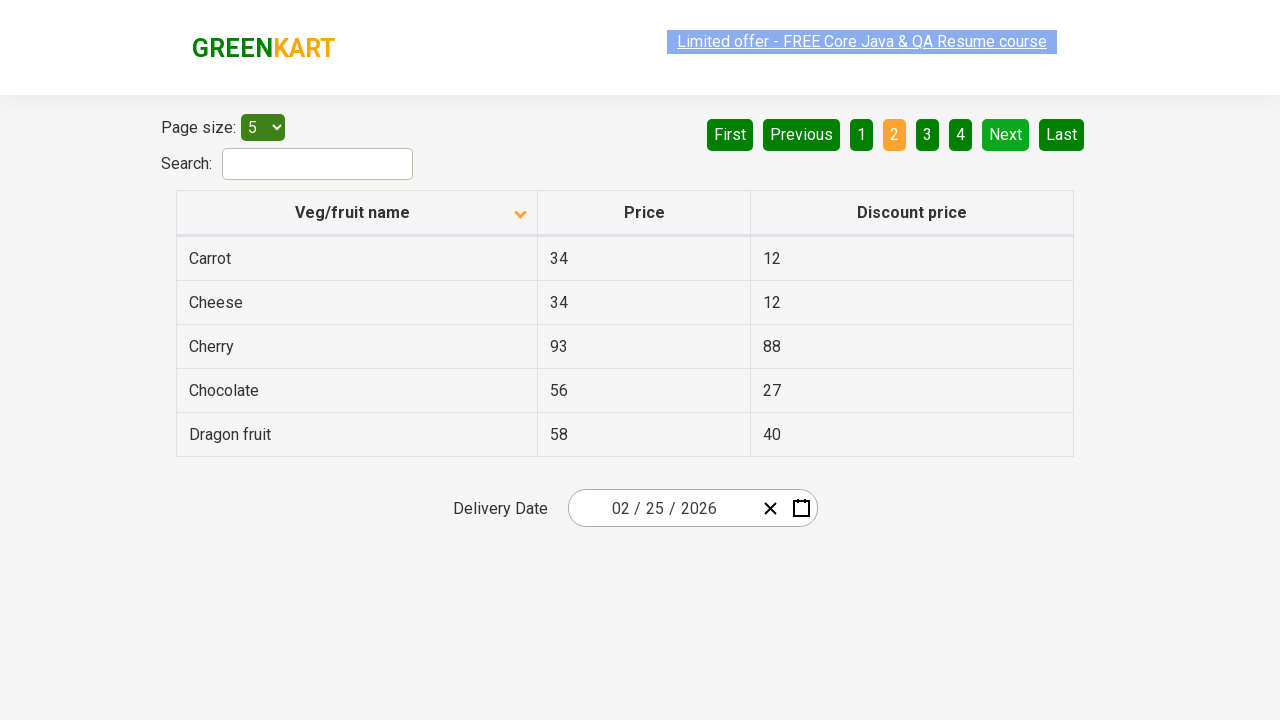

Retrieved all items from current page
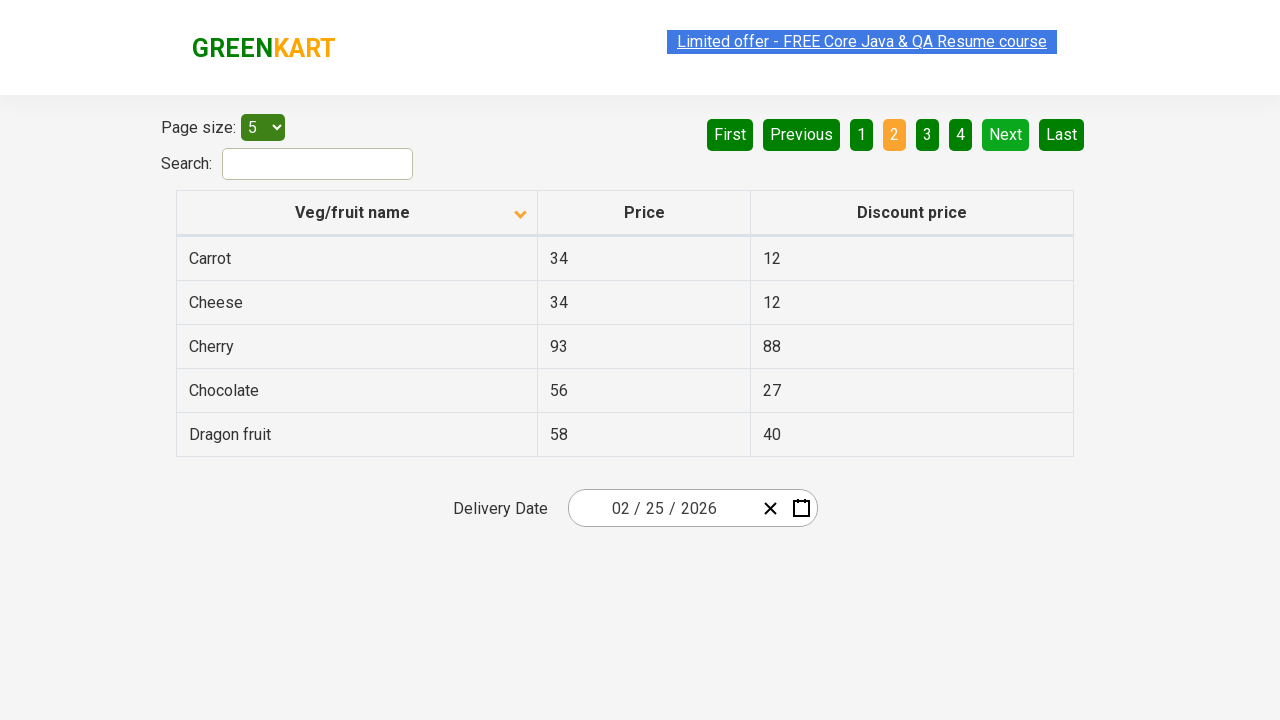

Clicked Next button to navigate to next page at (1006, 134) on [aria-label='Next']
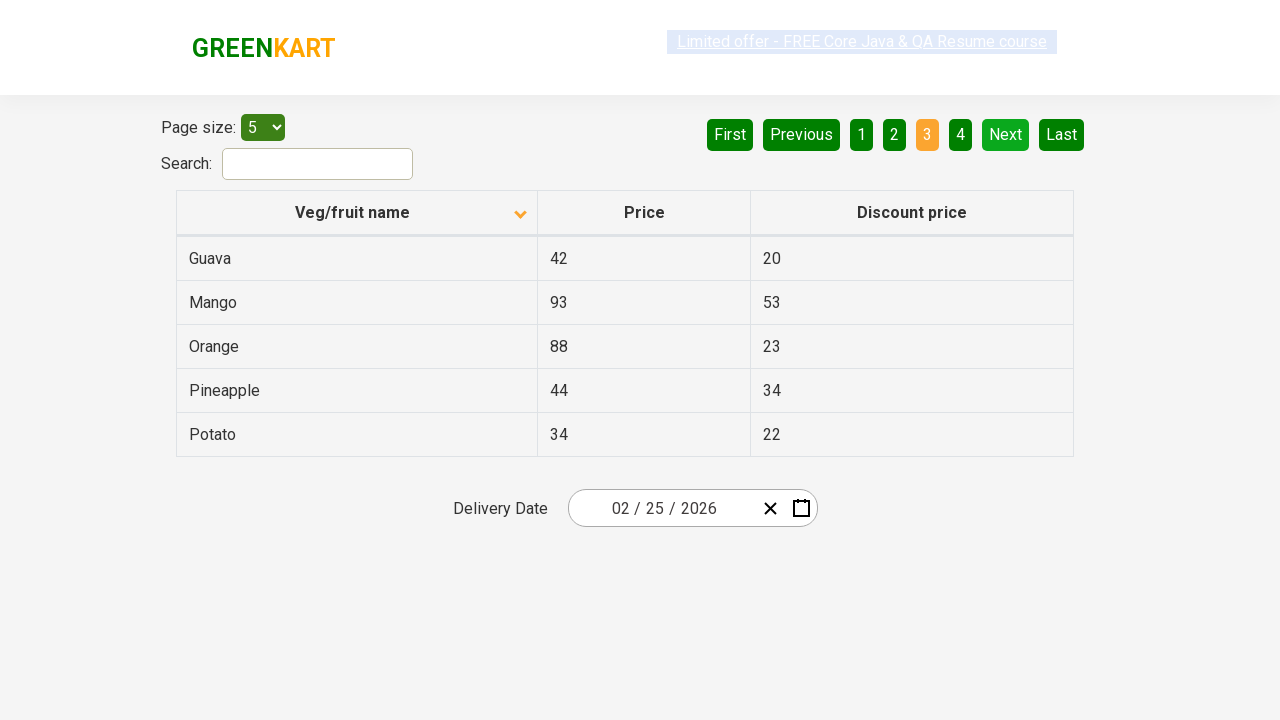

Retrieved all items from current page
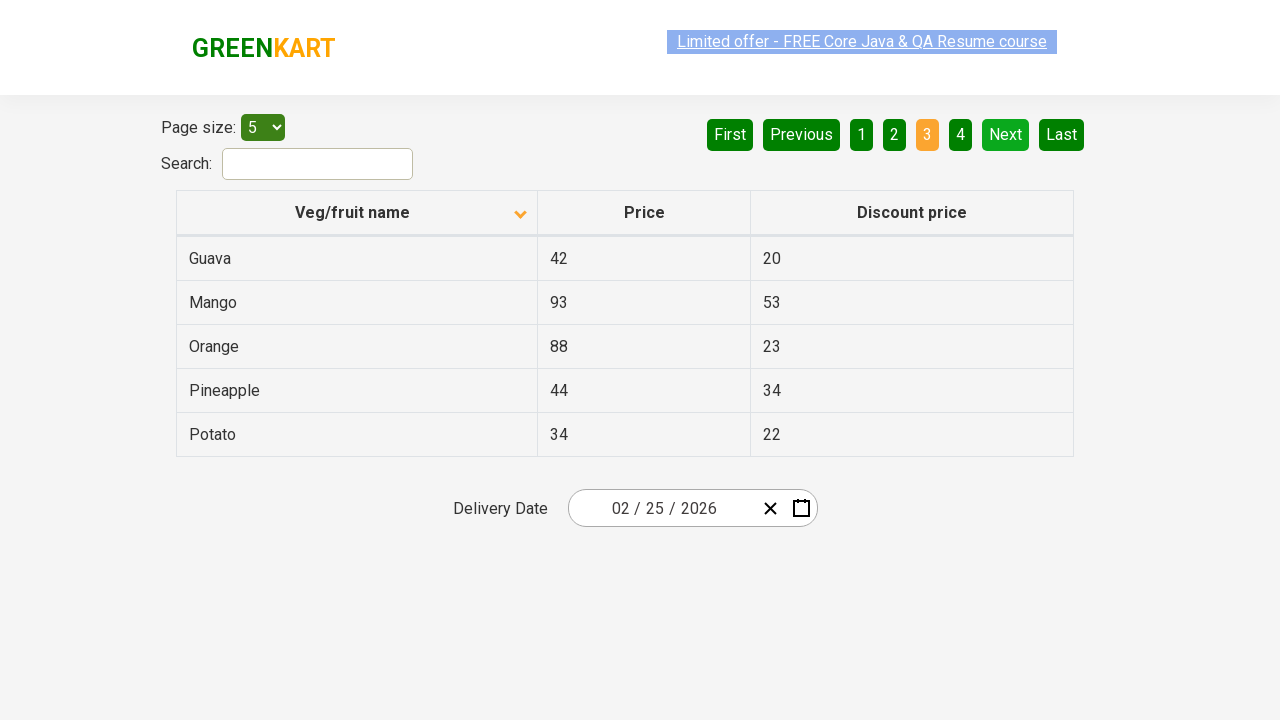

Clicked Next button to navigate to next page at (1006, 134) on [aria-label='Next']
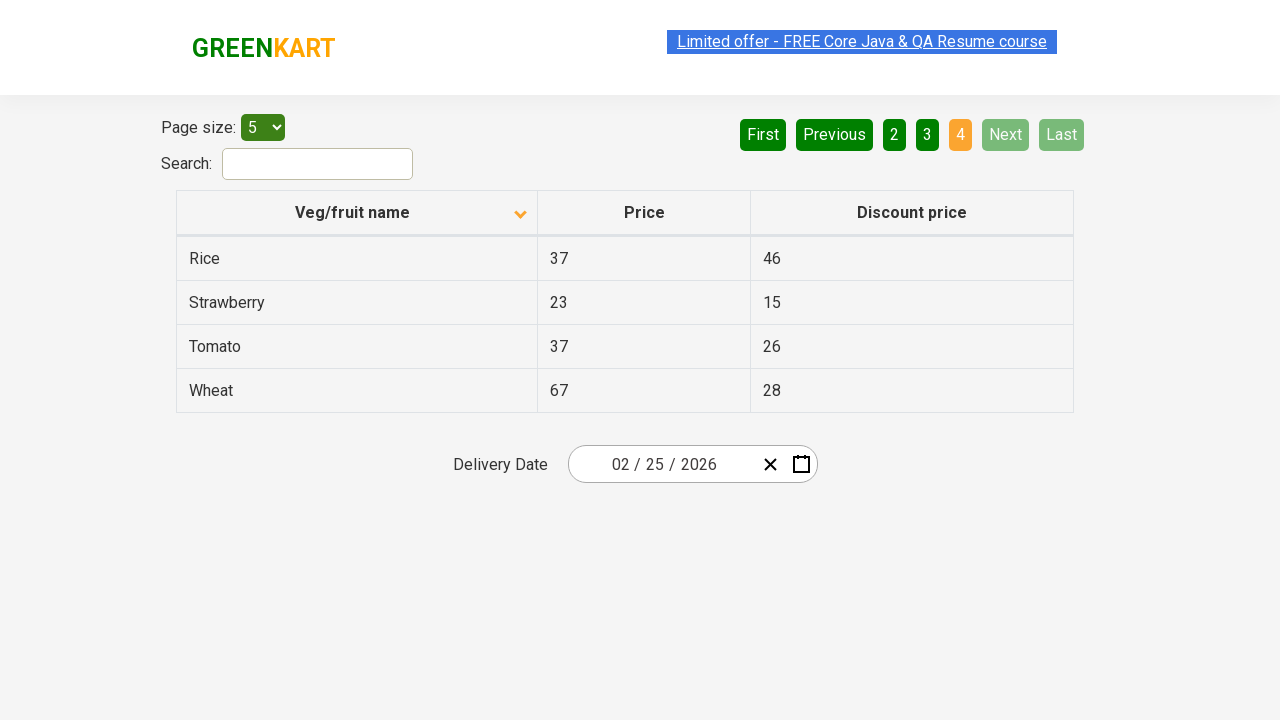

Retrieved all items from current page
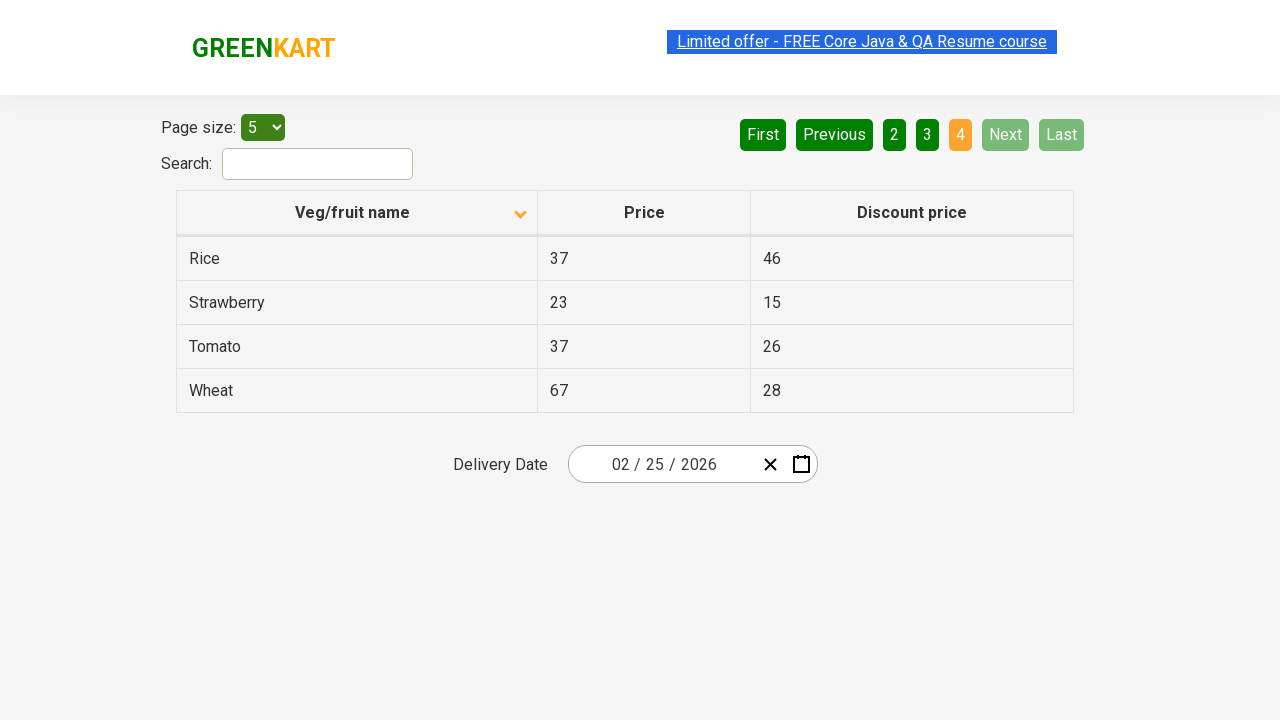

Found Rice item with price: 37
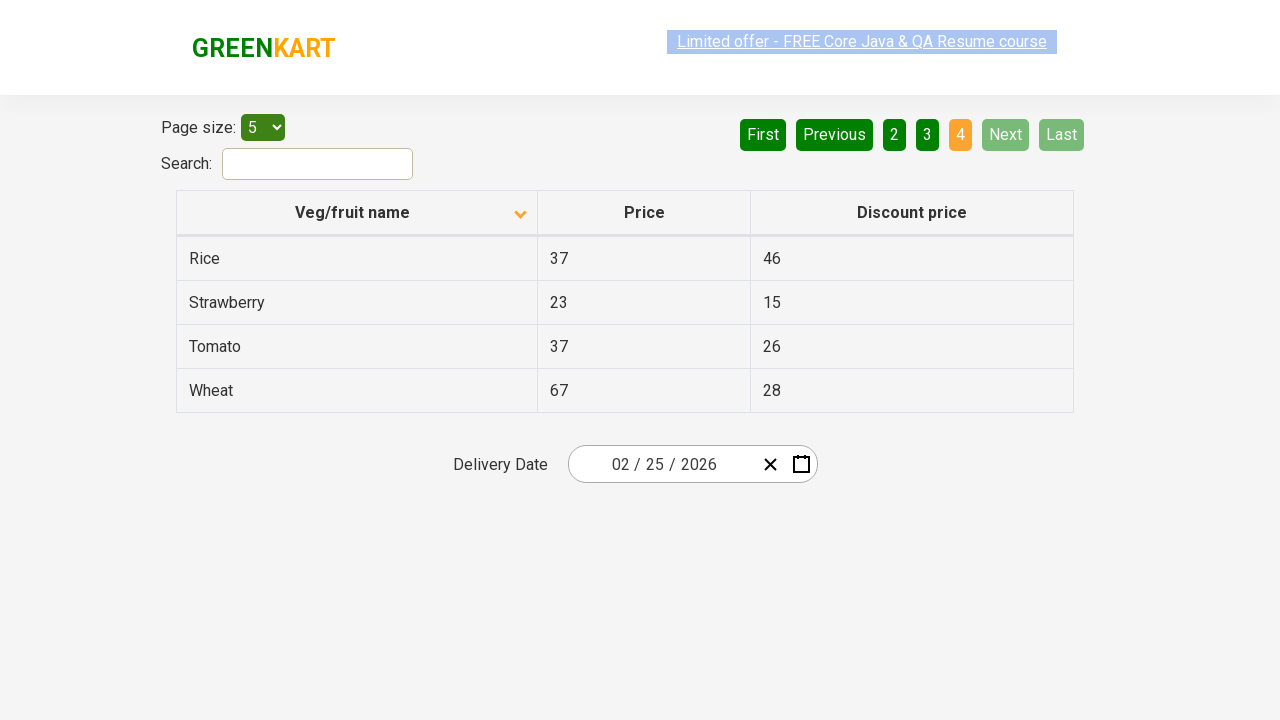

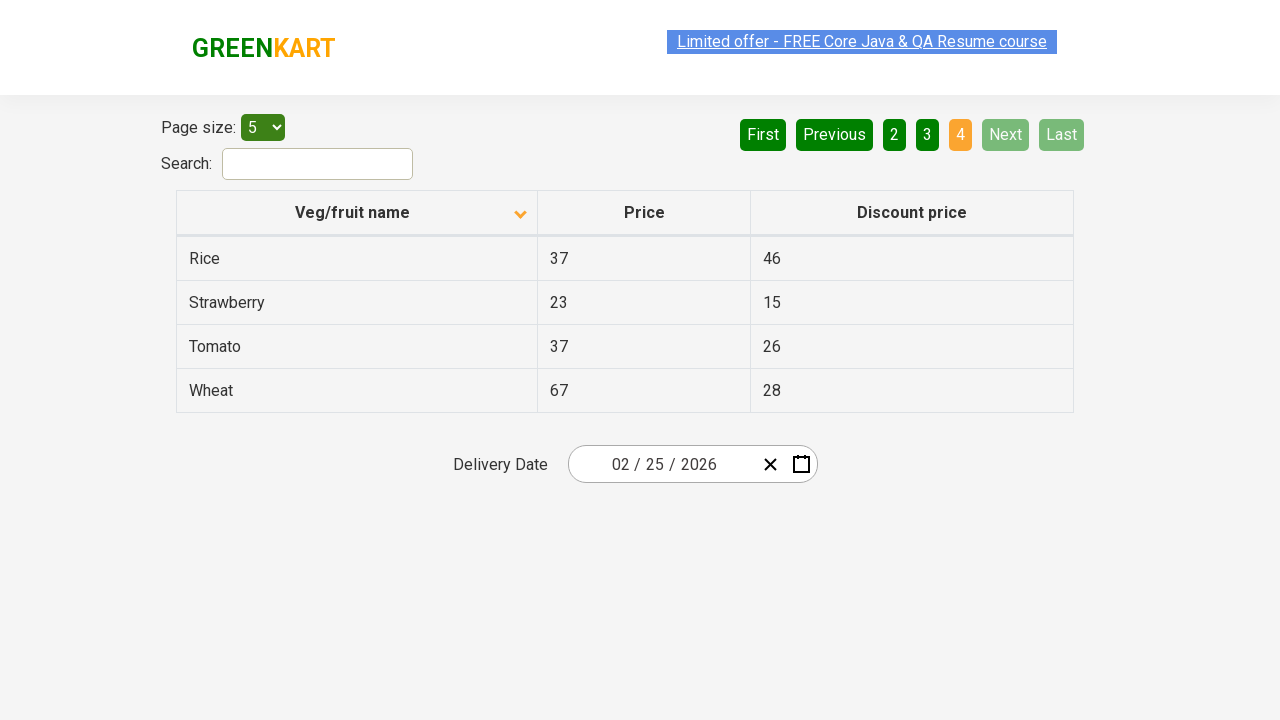